Navigates to DuckDuckGo search engine and scrolls down the page multiple times to simulate browsing behavior

Starting URL: https://duckduckgo.com/

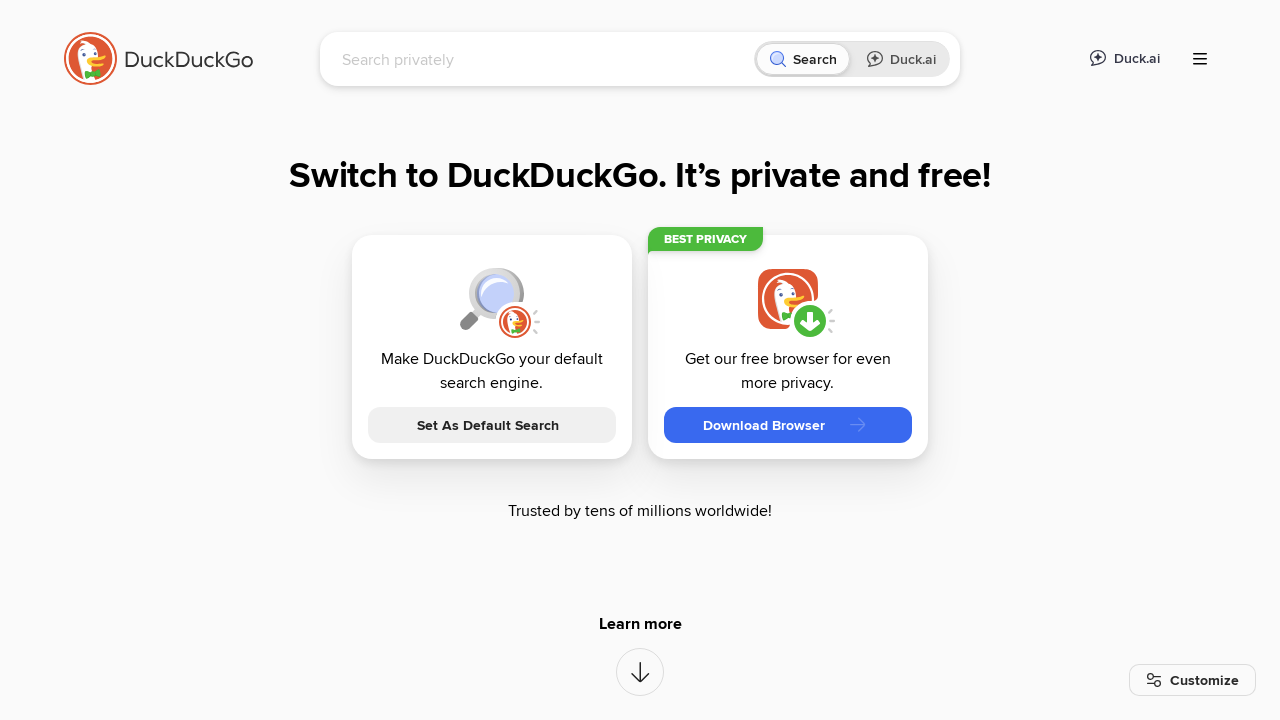

Navigated to DuckDuckGo search engine
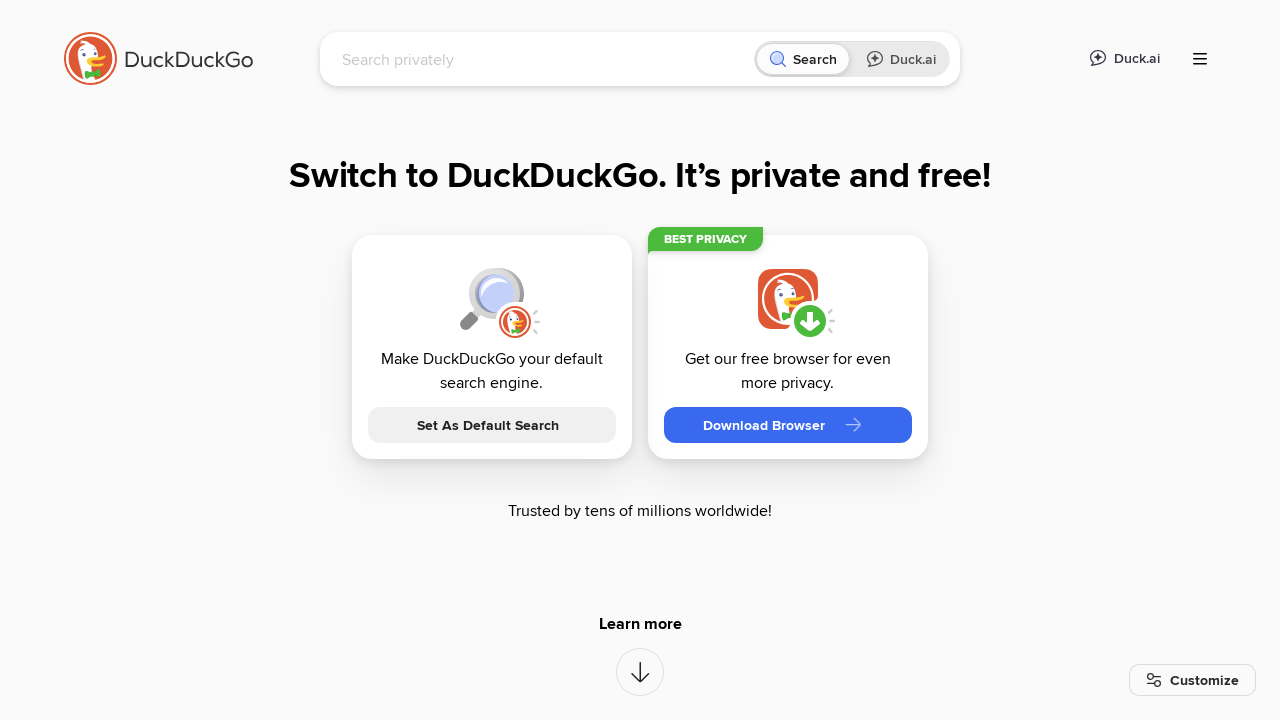

Scrolled down page (scroll 1 of 15) using Page Down
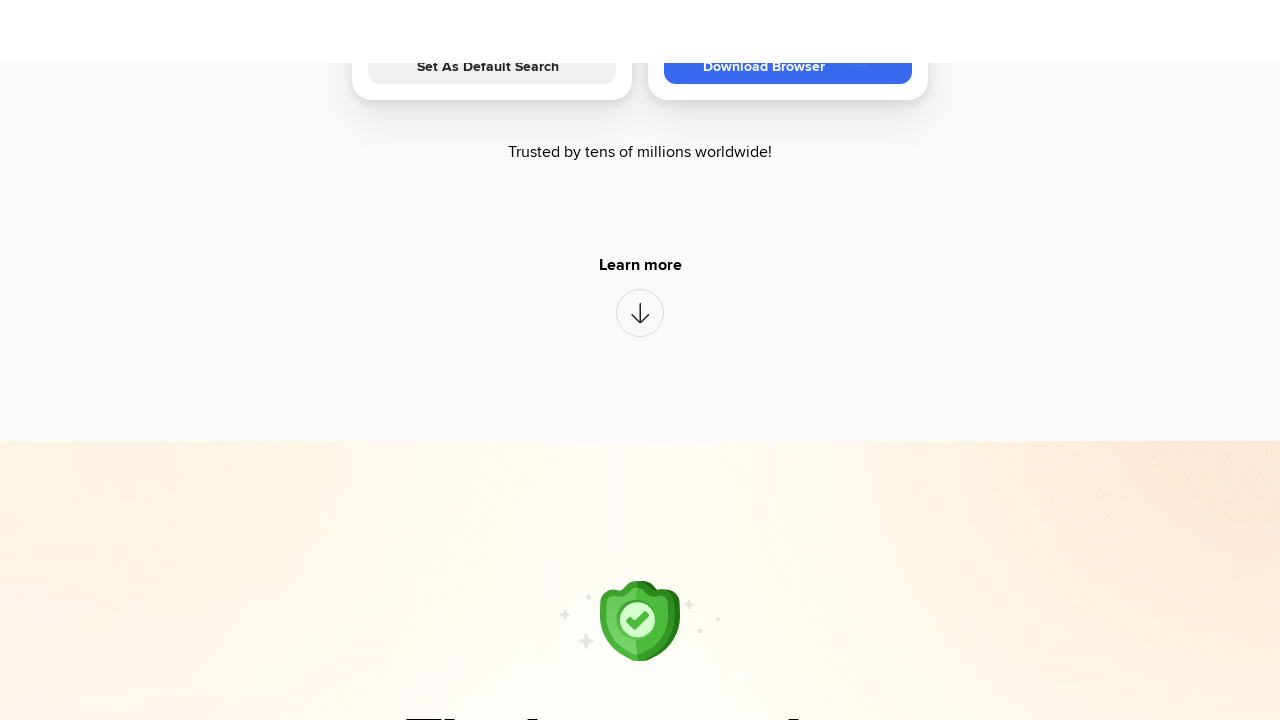

Waited 2 seconds between scrolls to simulate human behavior
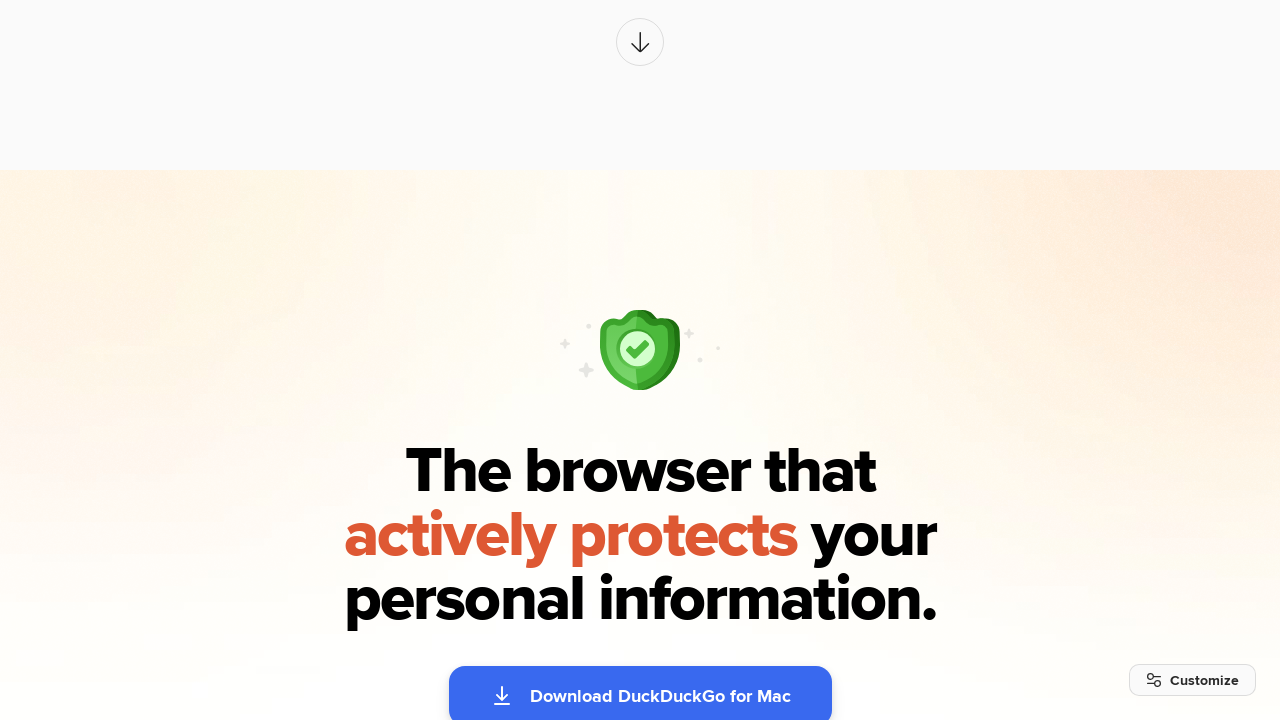

Scrolled down page (scroll 2 of 15) using Page Down
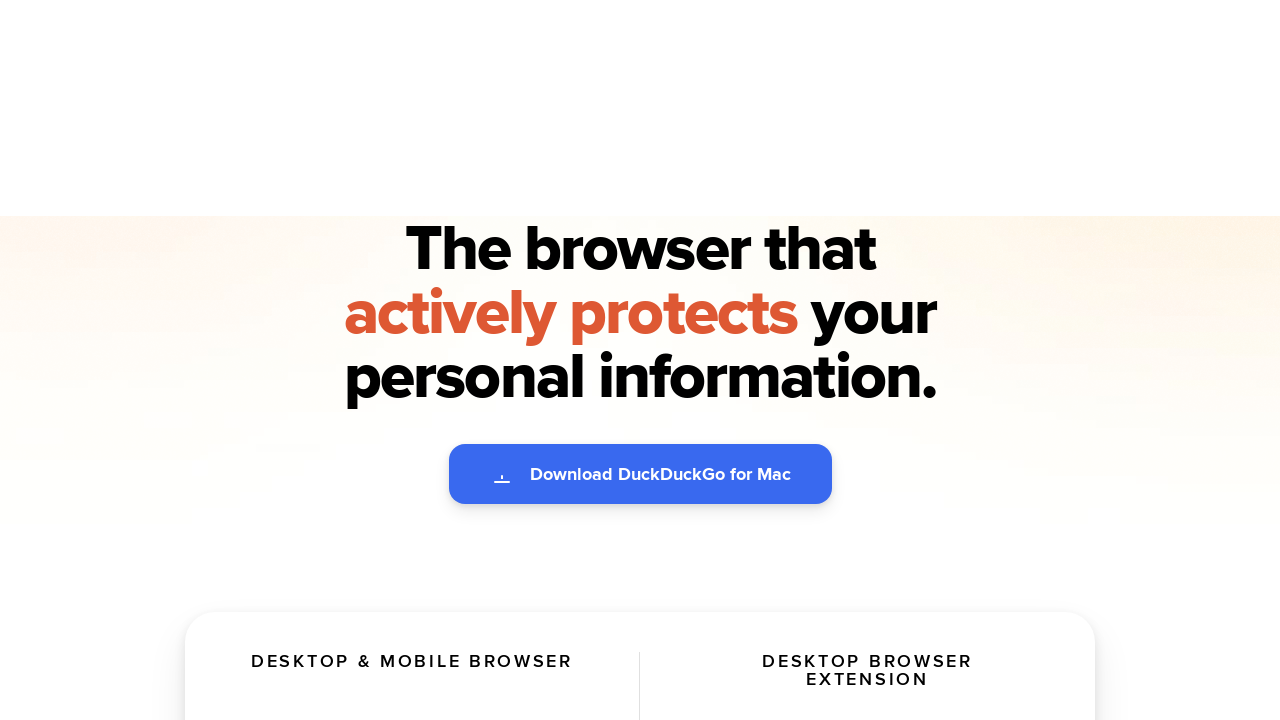

Waited 2 seconds between scrolls to simulate human behavior
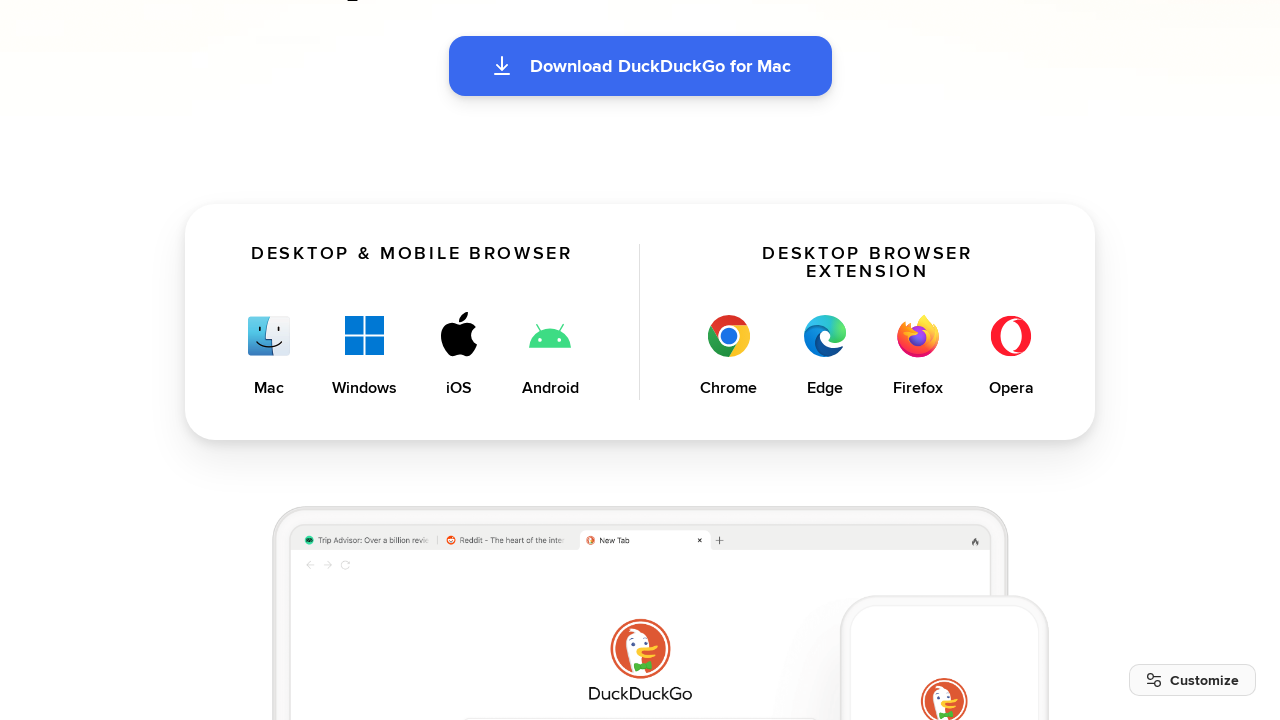

Scrolled down page (scroll 3 of 15) using Page Down
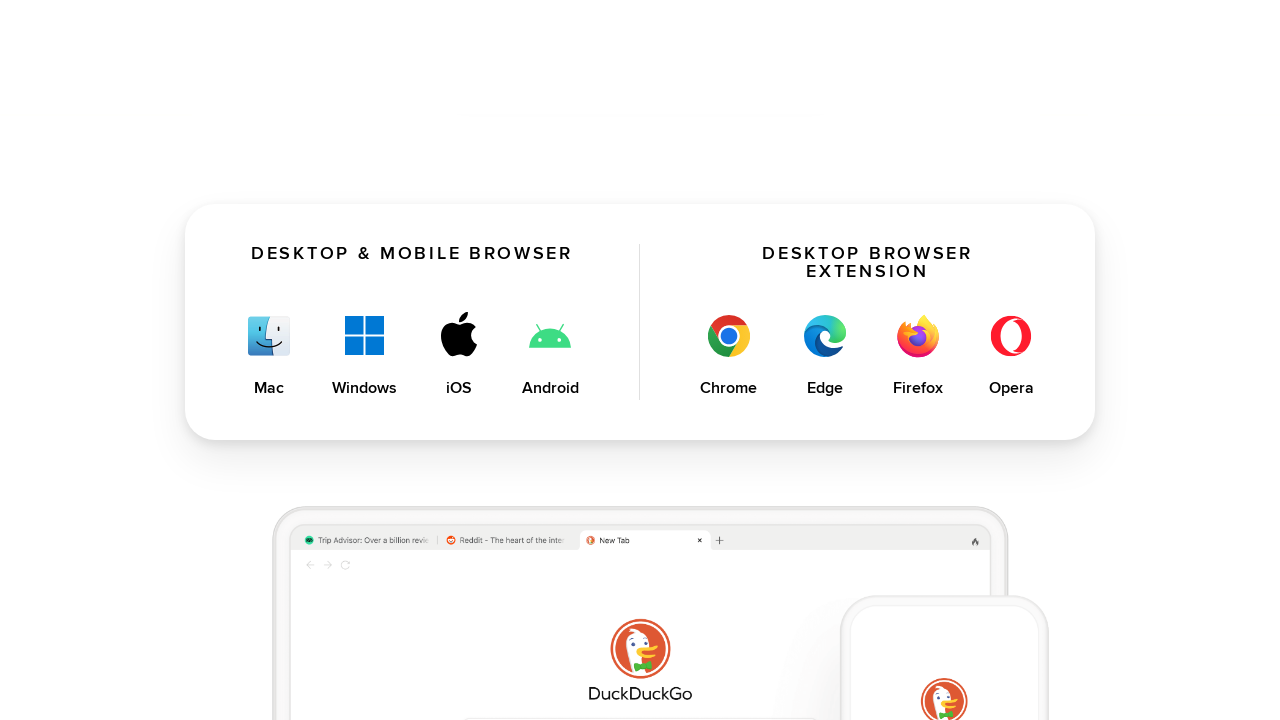

Waited 2 seconds between scrolls to simulate human behavior
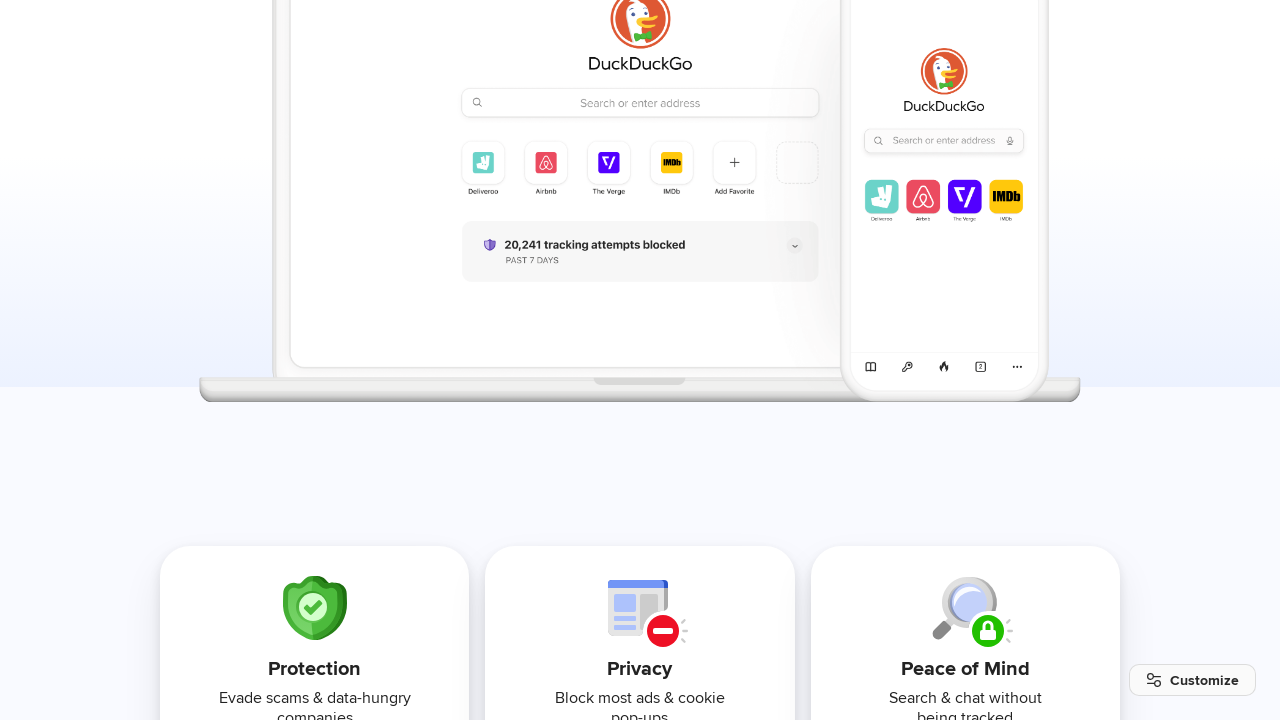

Scrolled down page (scroll 4 of 15) using Page Down
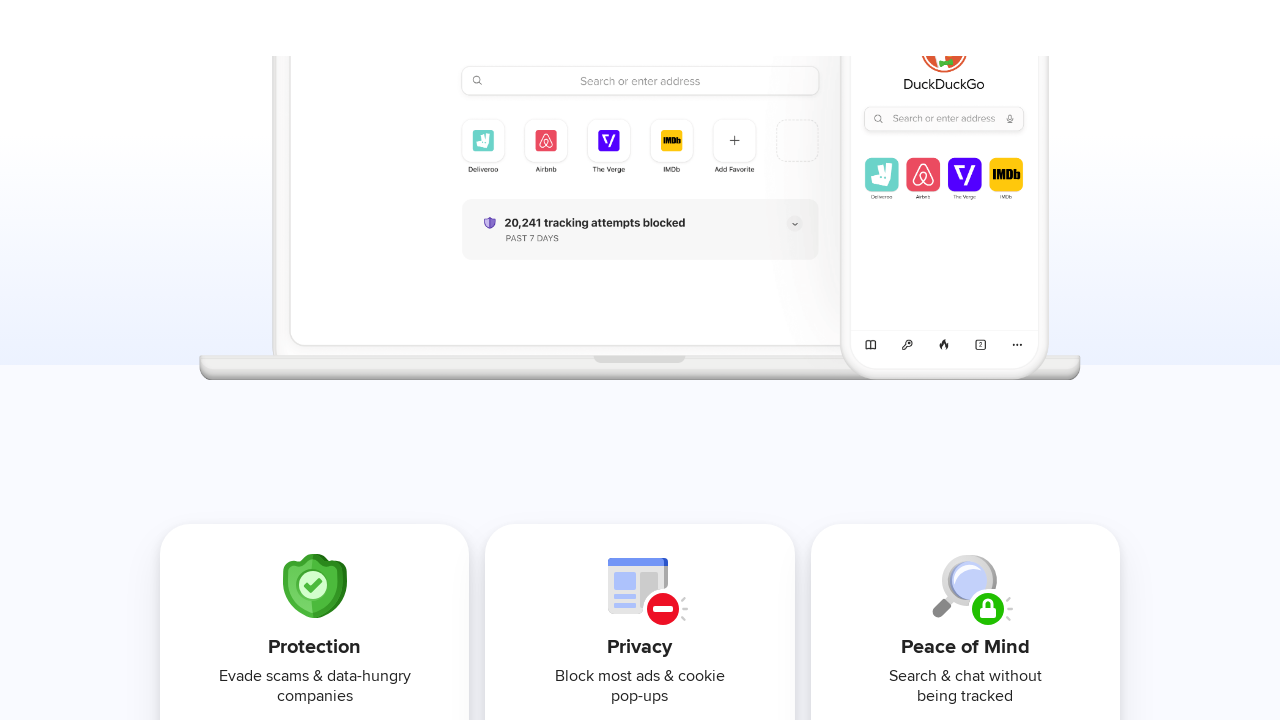

Waited 2 seconds between scrolls to simulate human behavior
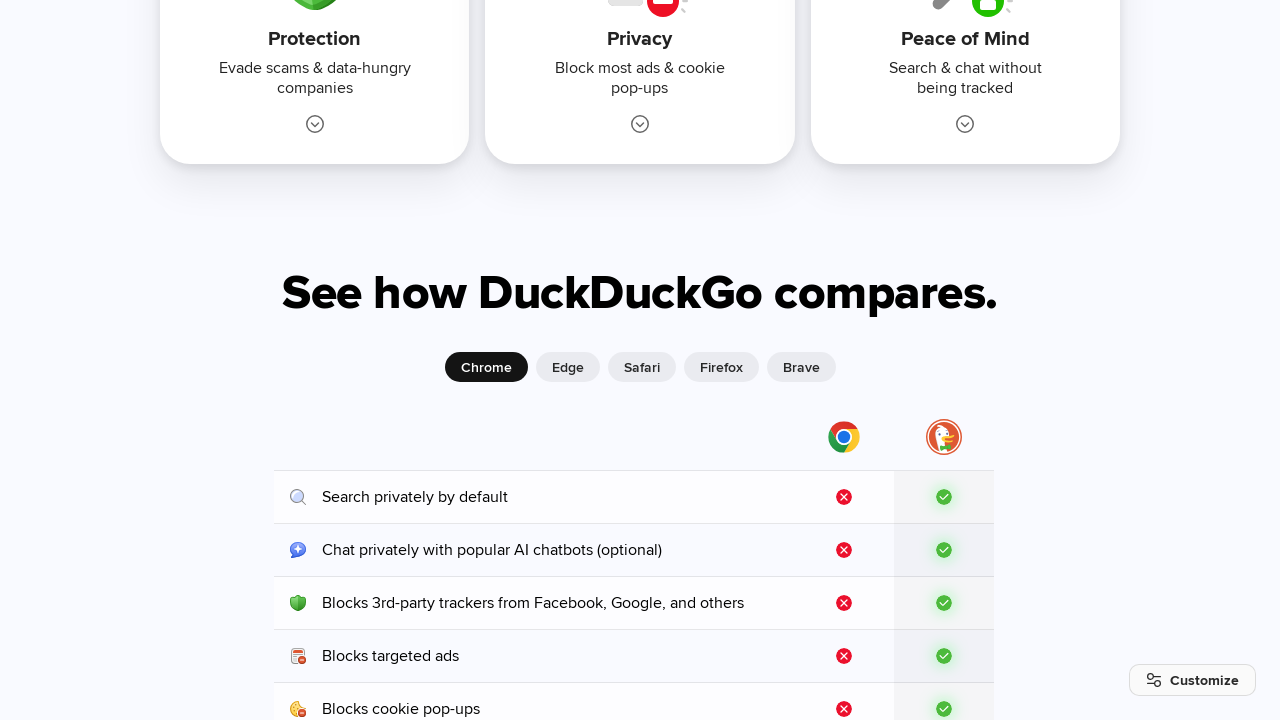

Scrolled down page (scroll 5 of 15) using Page Down
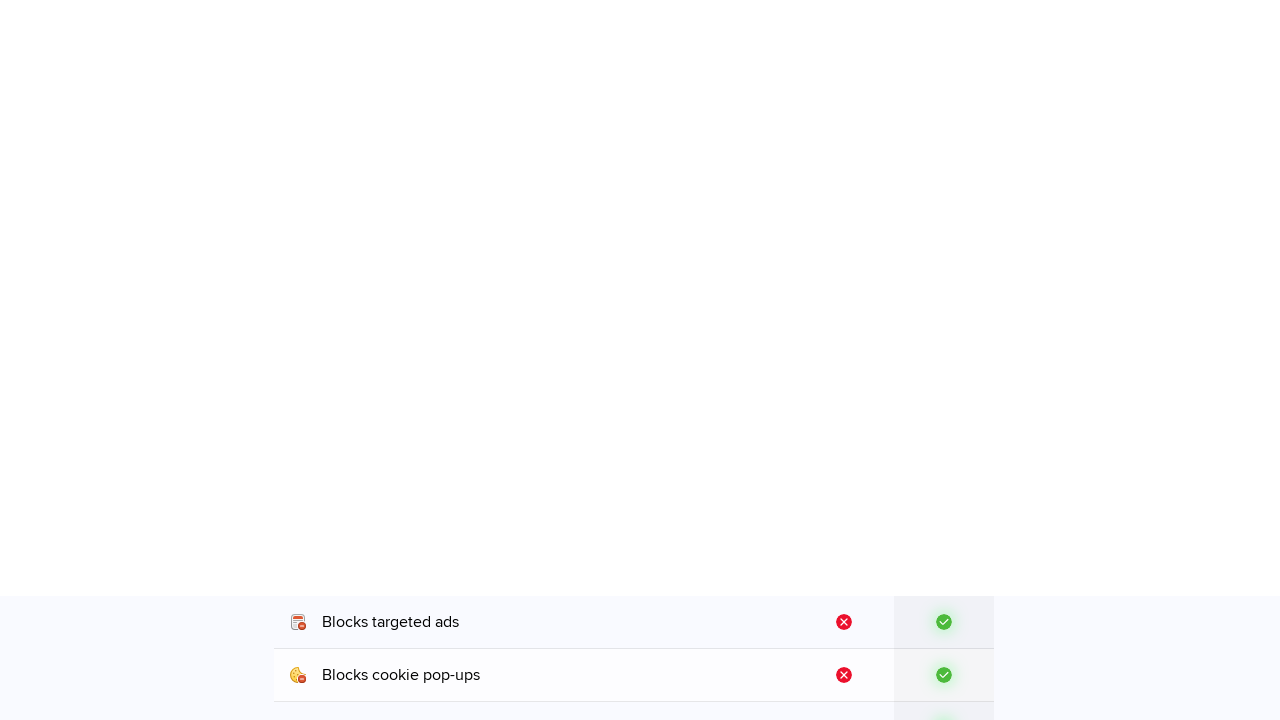

Waited 2 seconds between scrolls to simulate human behavior
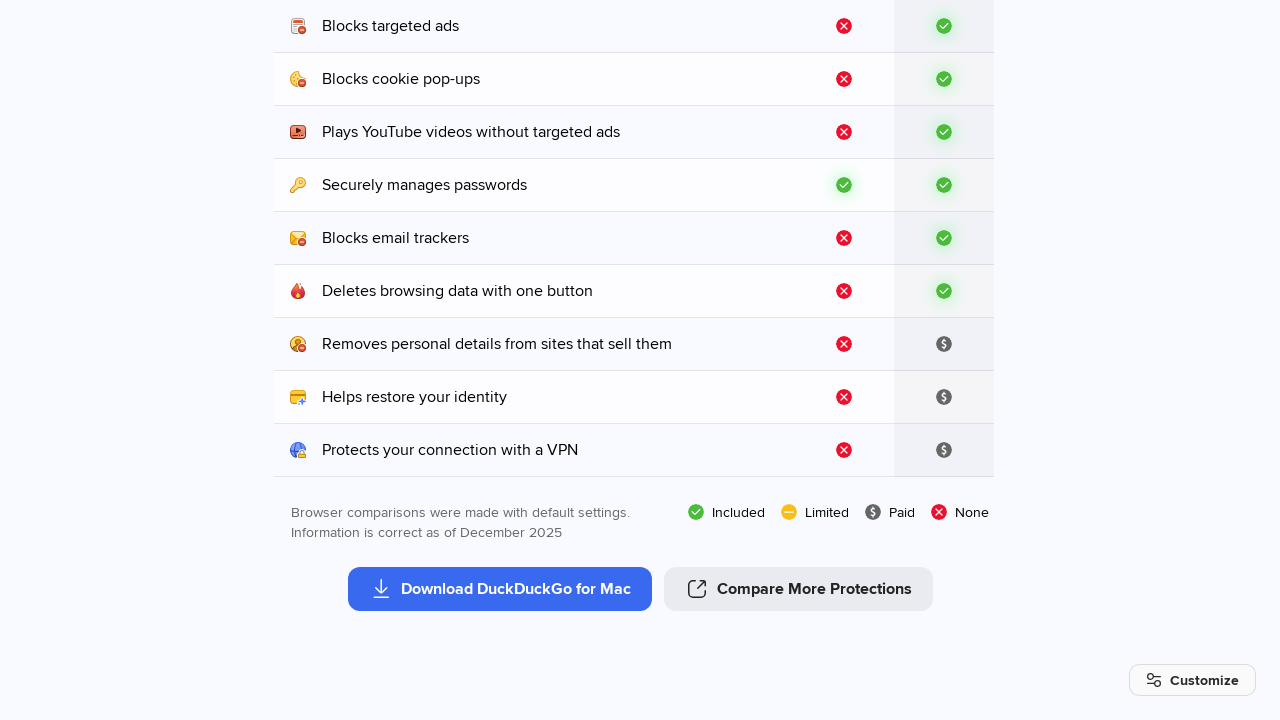

Scrolled down page (scroll 6 of 15) using Page Down
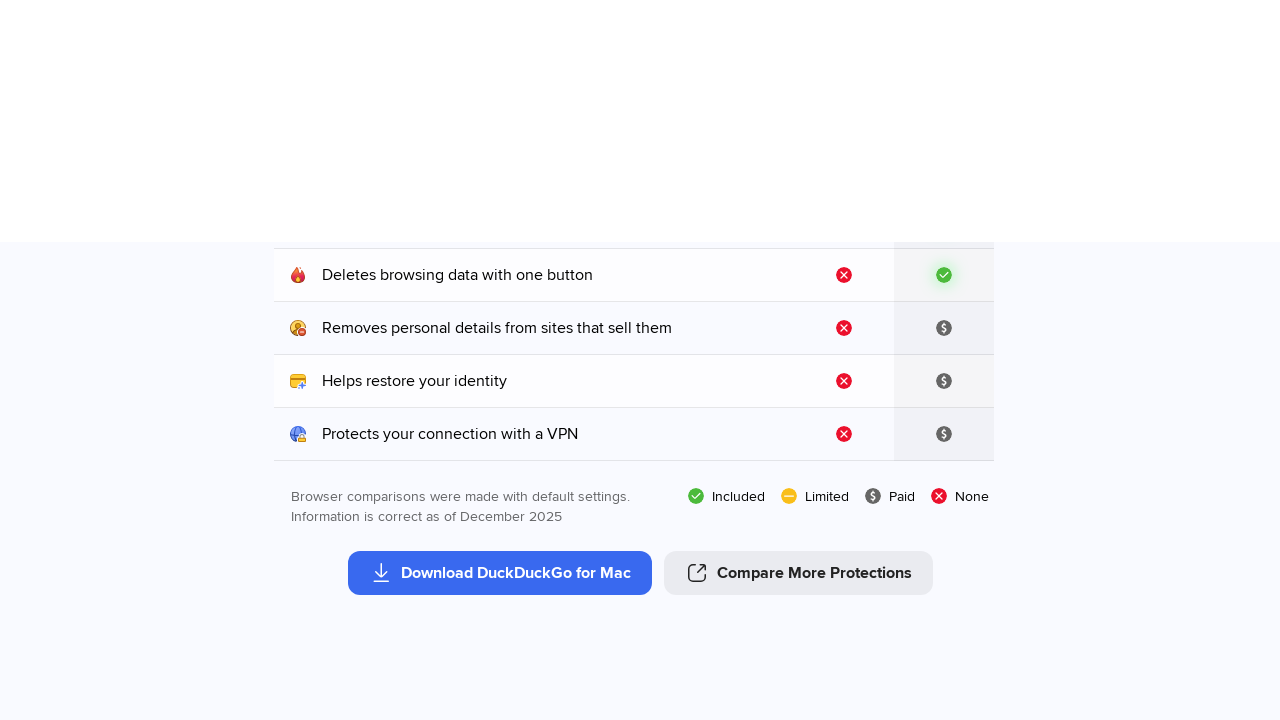

Waited 2 seconds between scrolls to simulate human behavior
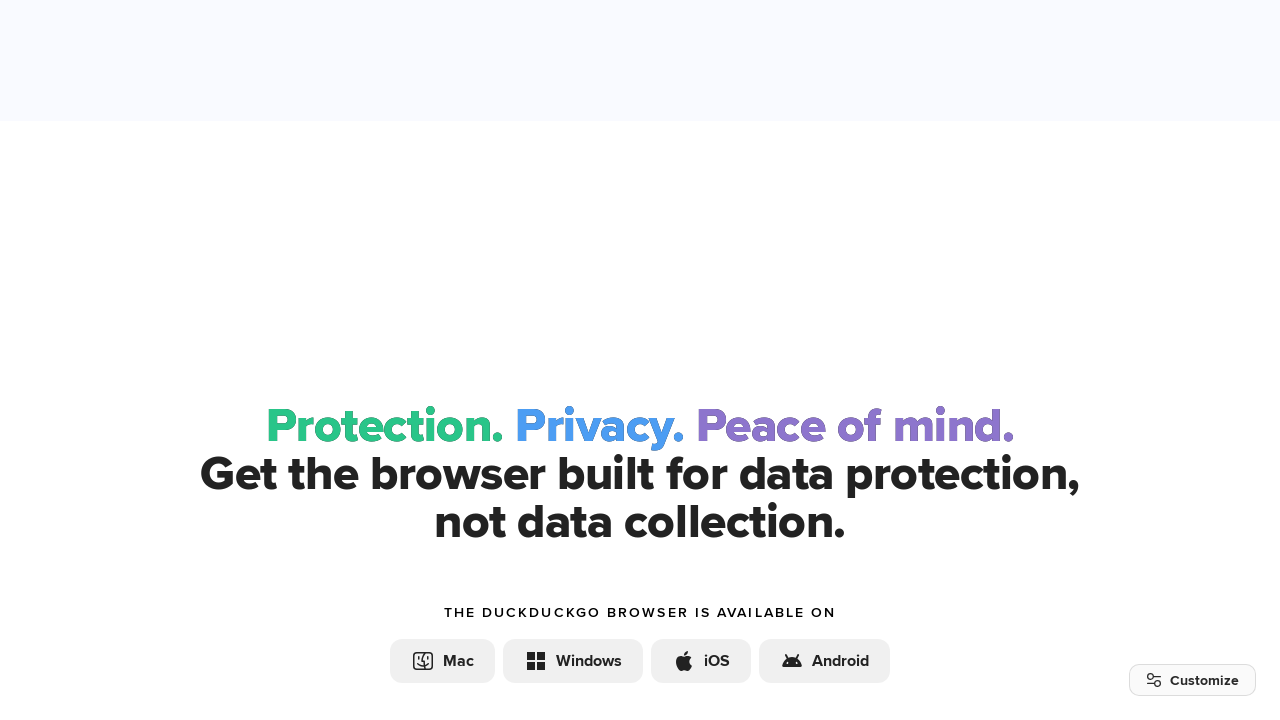

Scrolled down page (scroll 7 of 15) using Page Down
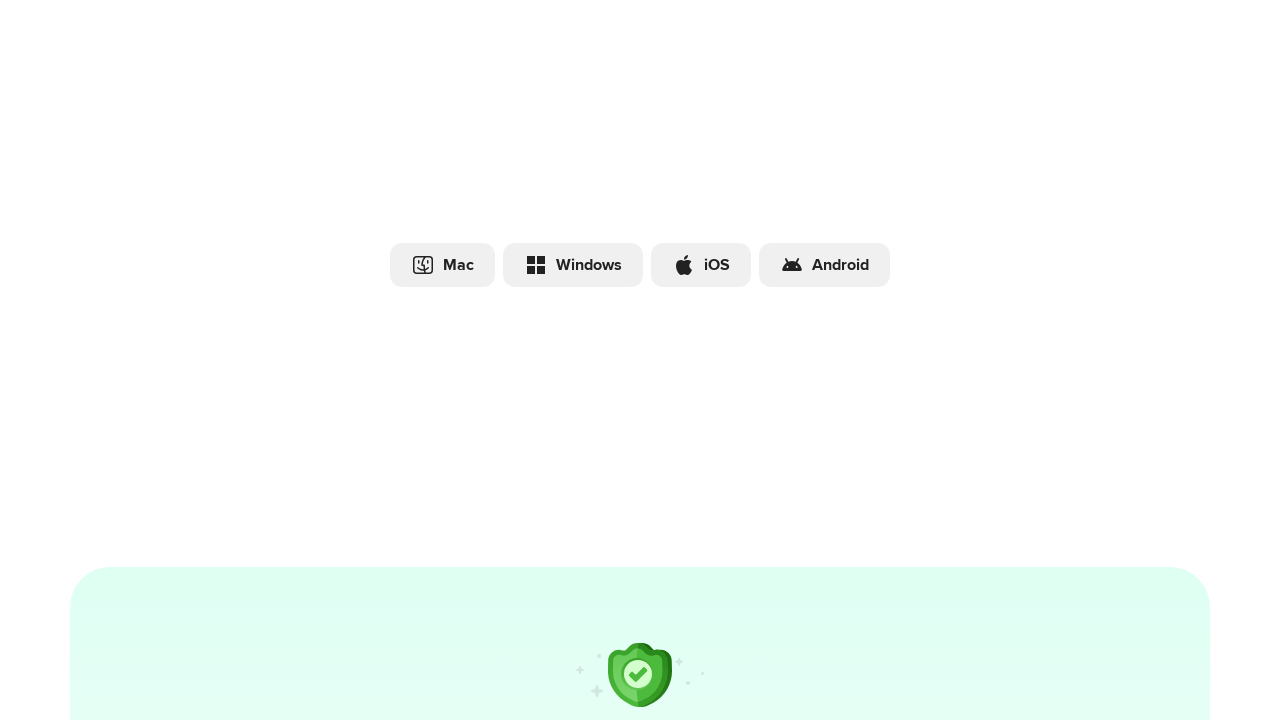

Waited 2 seconds between scrolls to simulate human behavior
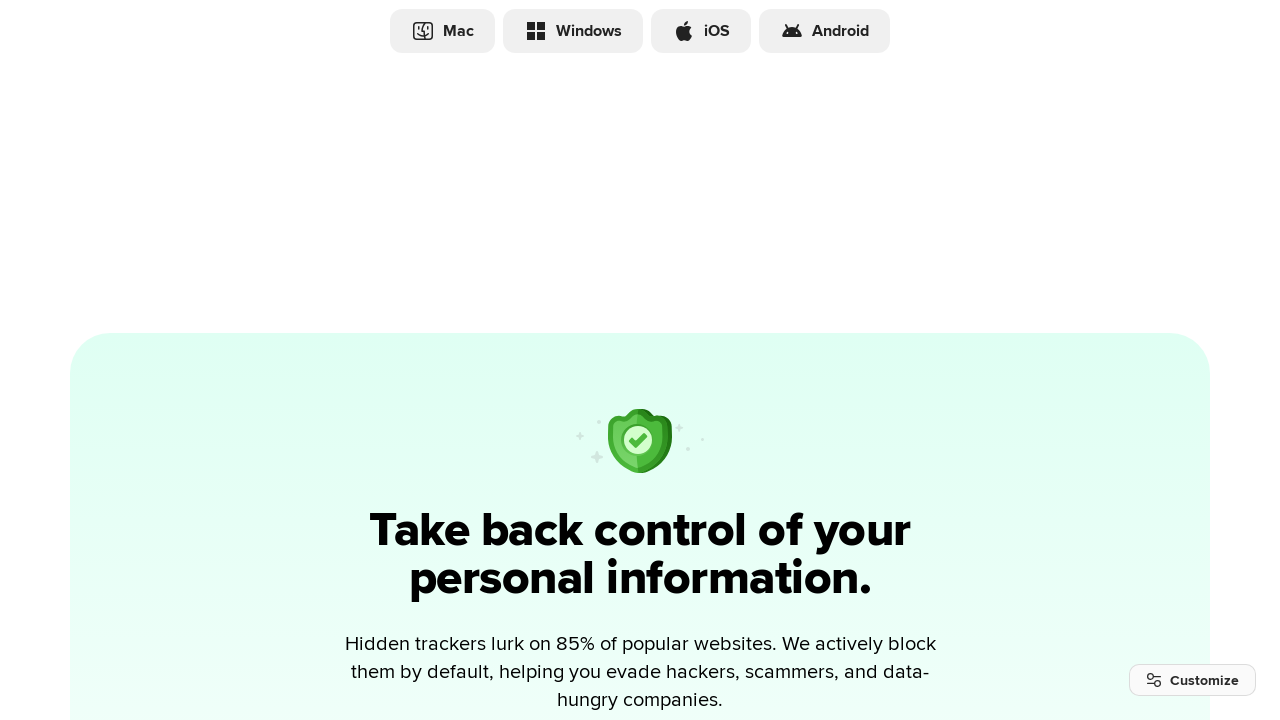

Scrolled down page (scroll 8 of 15) using Page Down
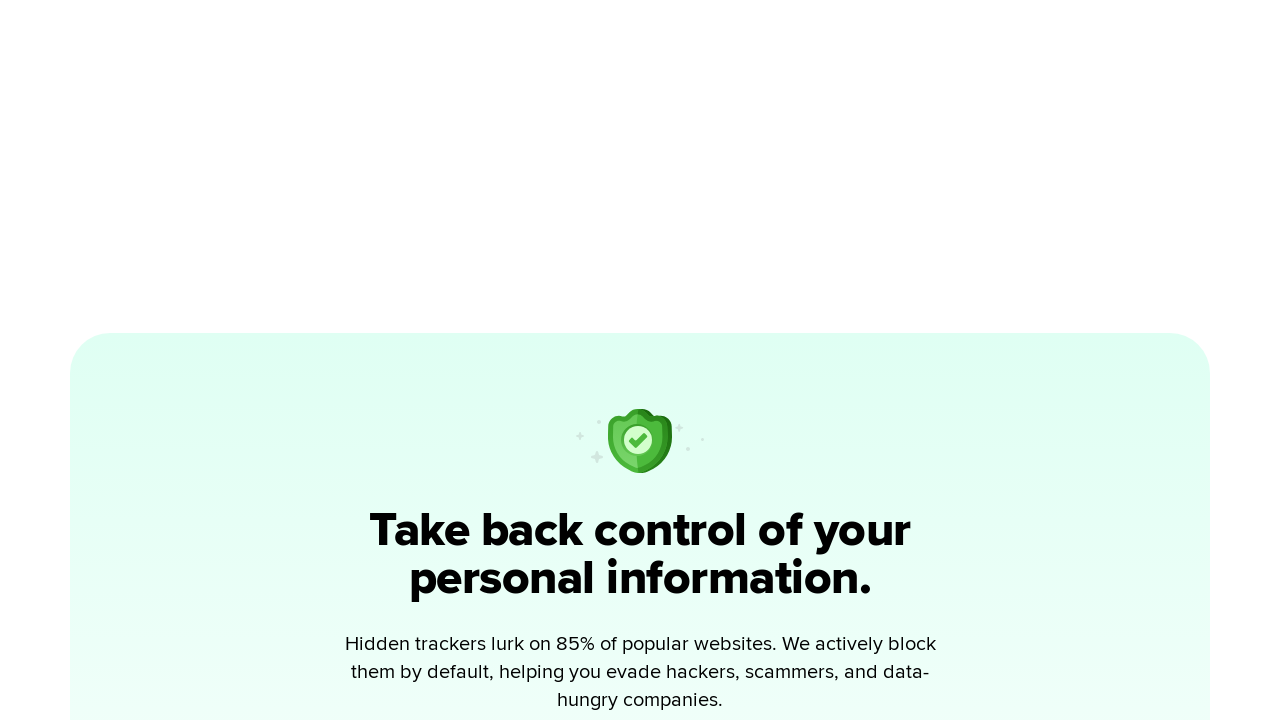

Waited 2 seconds between scrolls to simulate human behavior
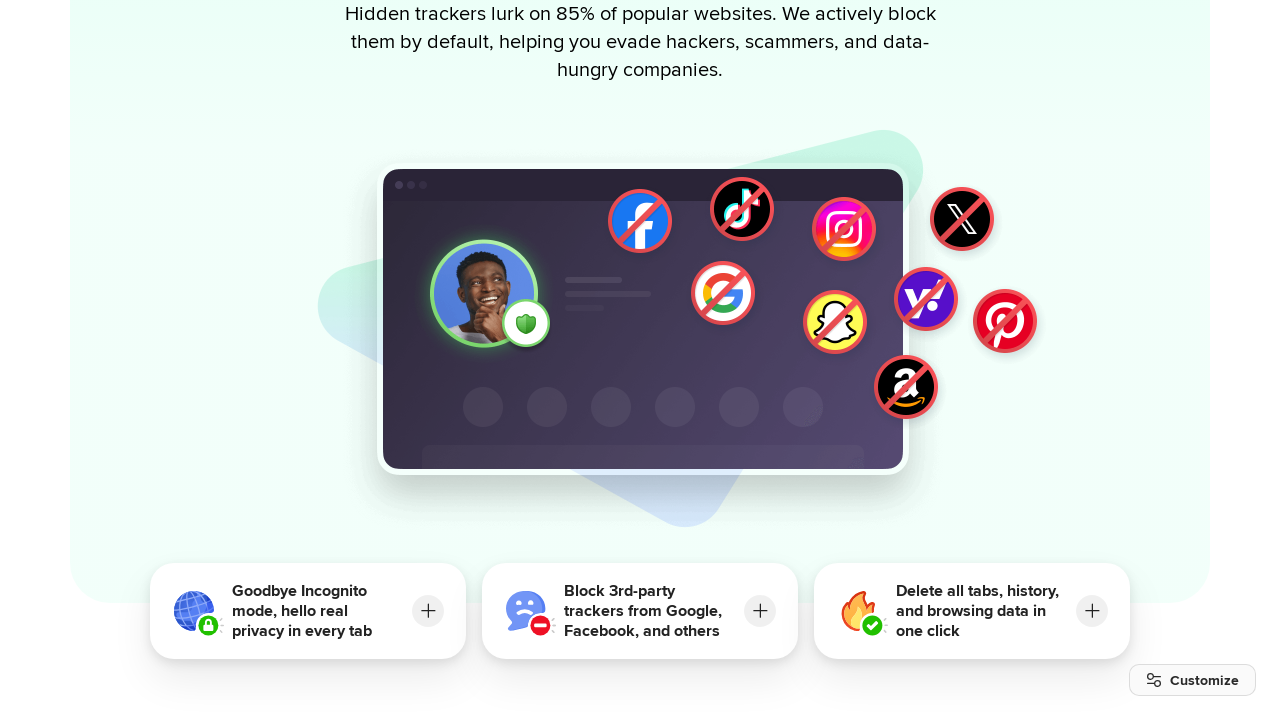

Scrolled down page (scroll 9 of 15) using Page Down
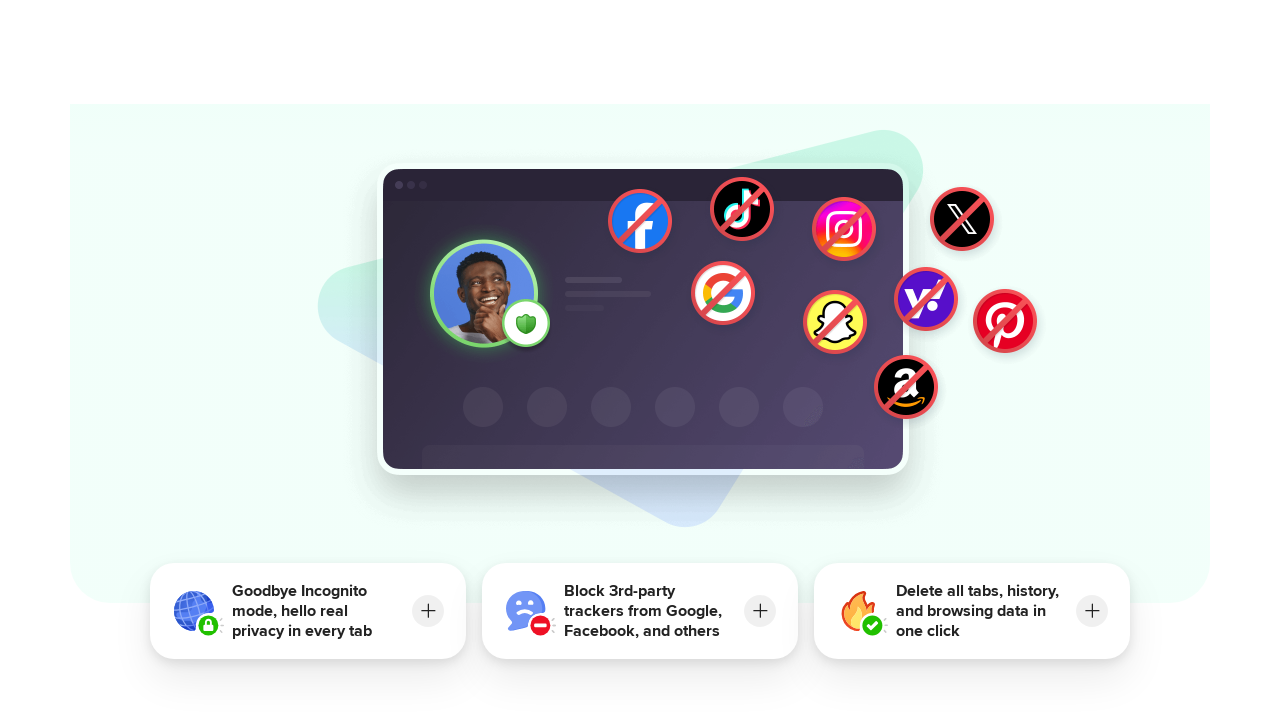

Waited 2 seconds between scrolls to simulate human behavior
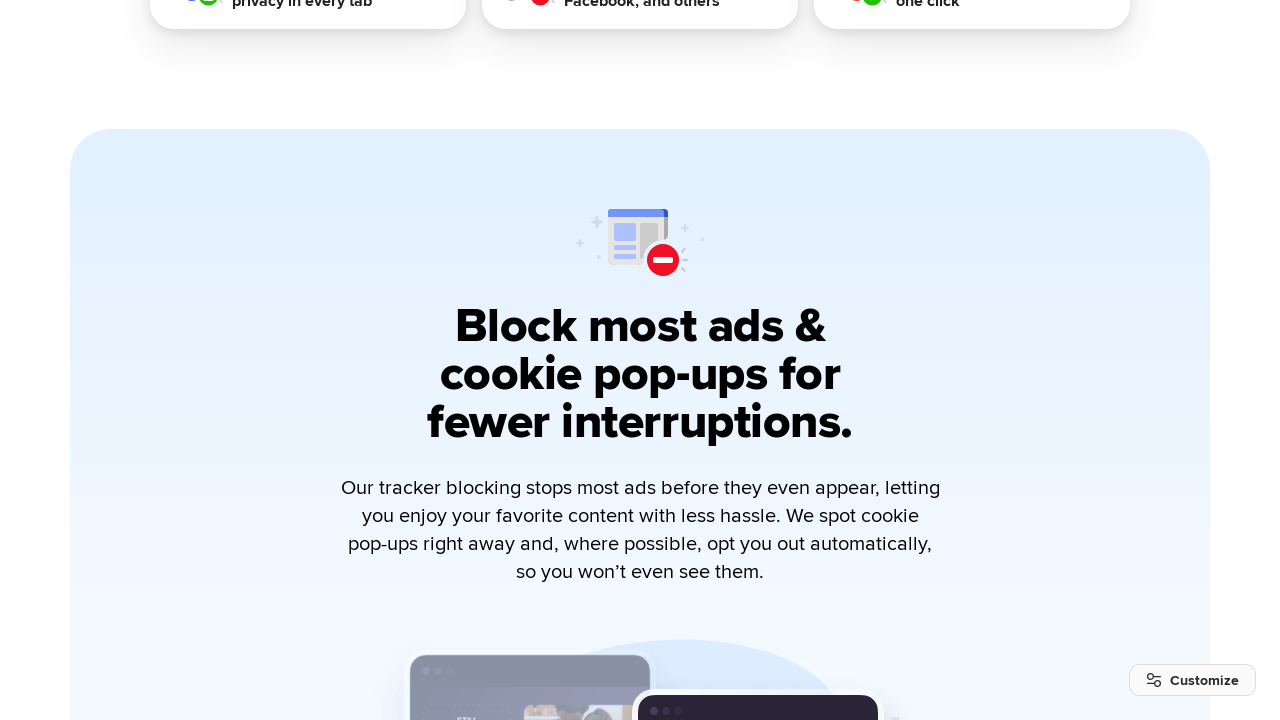

Scrolled down page (scroll 10 of 15) using Page Down
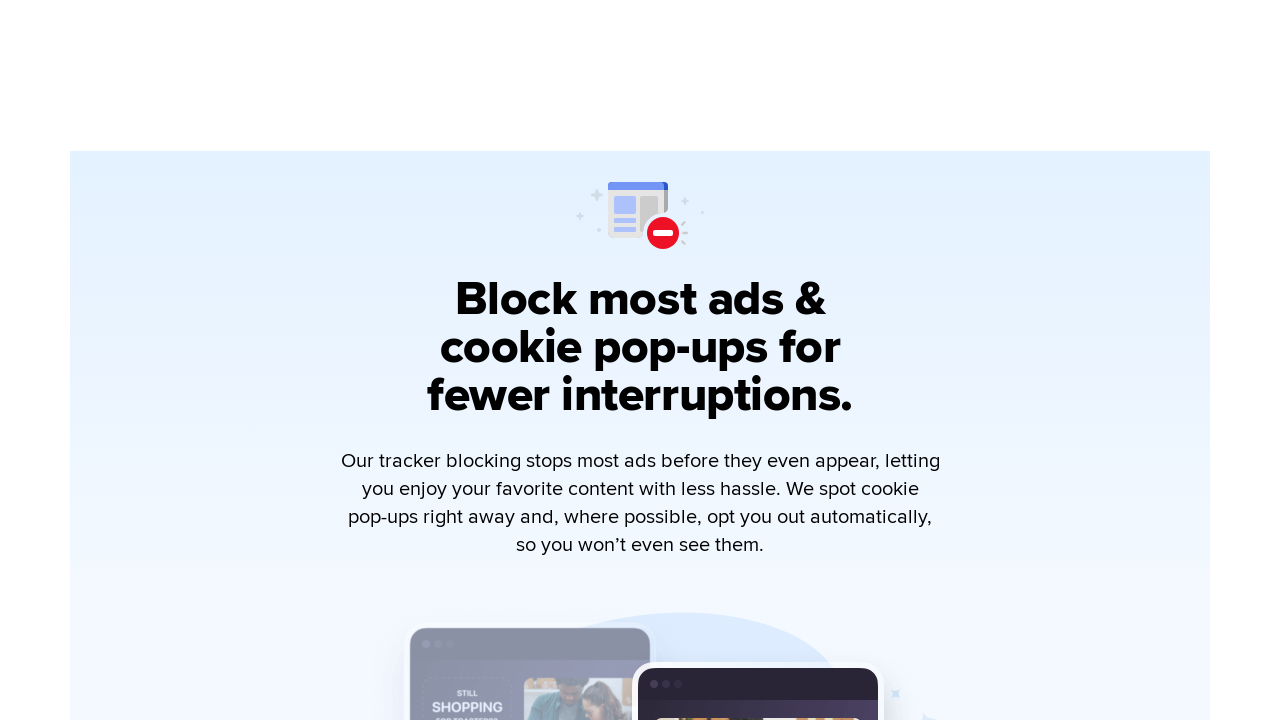

Waited 2 seconds between scrolls to simulate human behavior
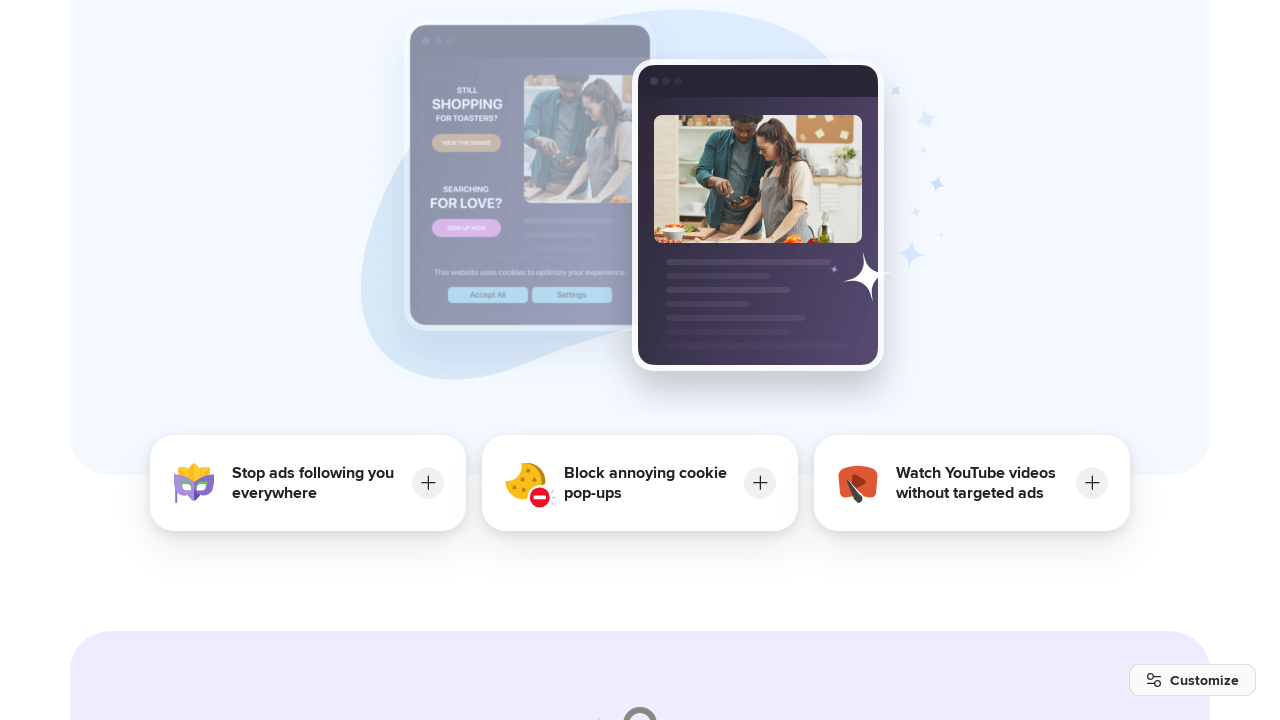

Scrolled down page (scroll 11 of 15) using Page Down
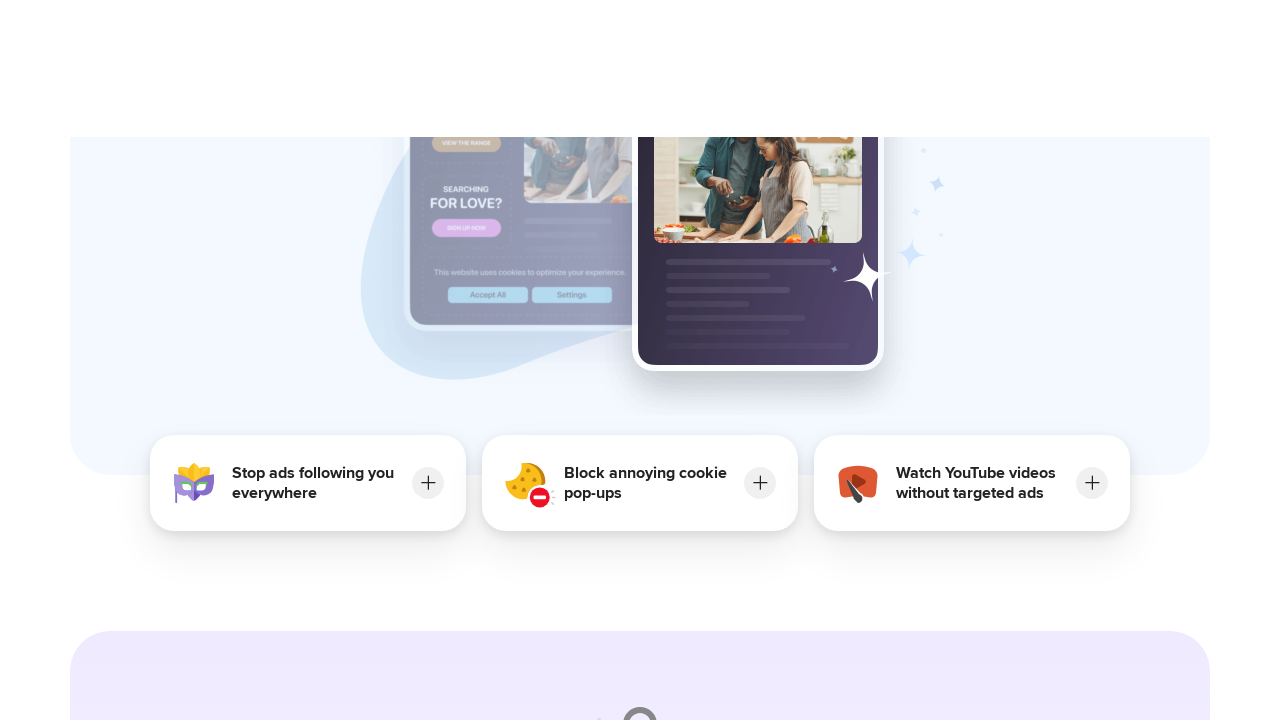

Waited 2 seconds between scrolls to simulate human behavior
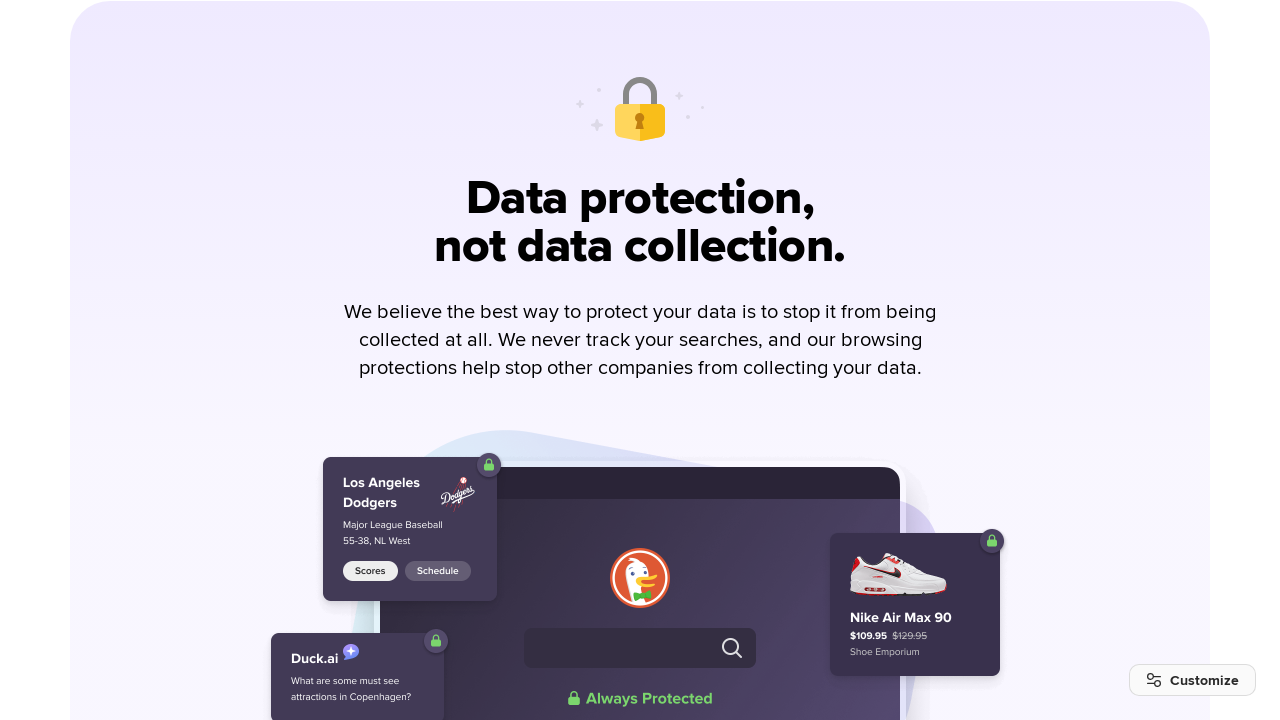

Scrolled down page (scroll 12 of 15) using Page Down
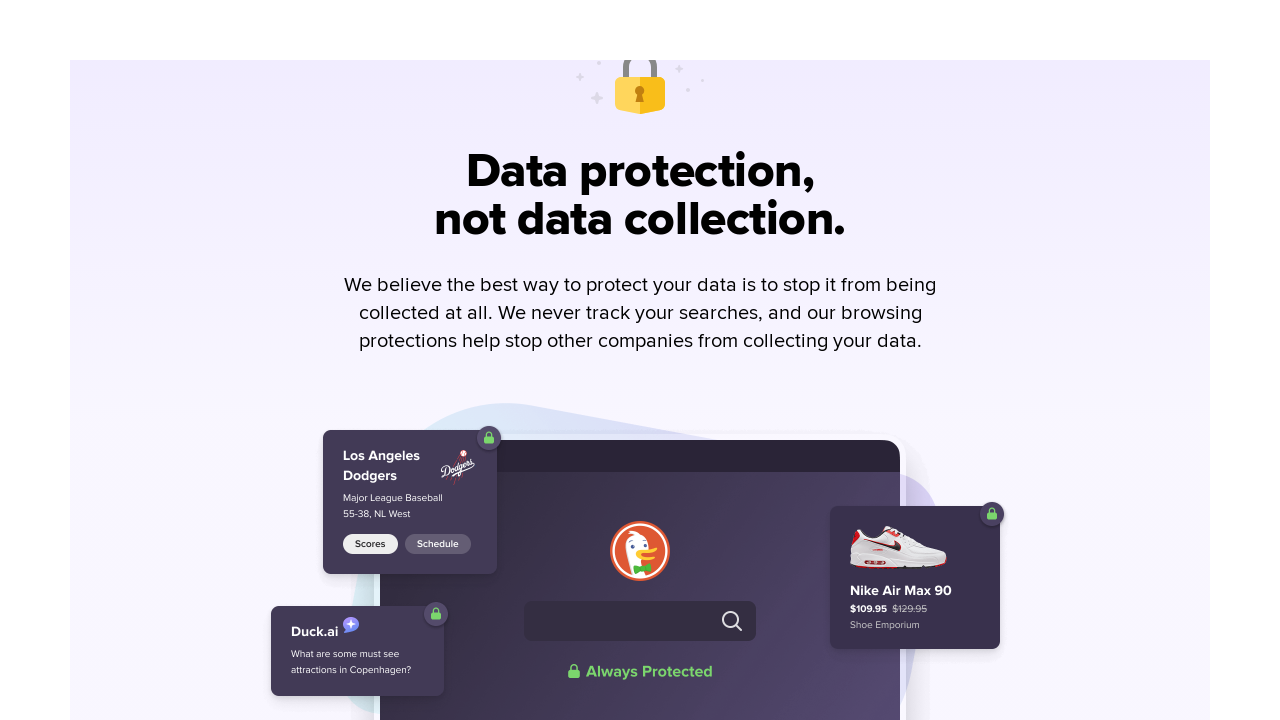

Waited 2 seconds between scrolls to simulate human behavior
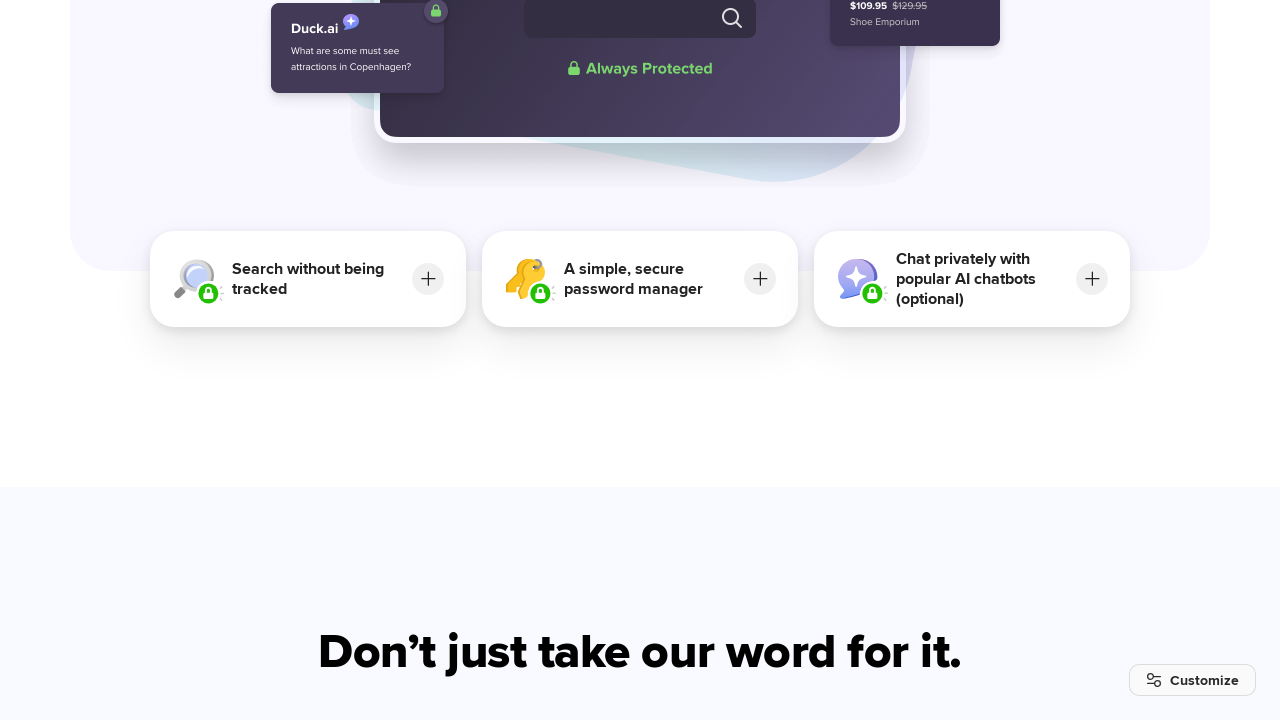

Scrolled down page (scroll 13 of 15) using Page Down
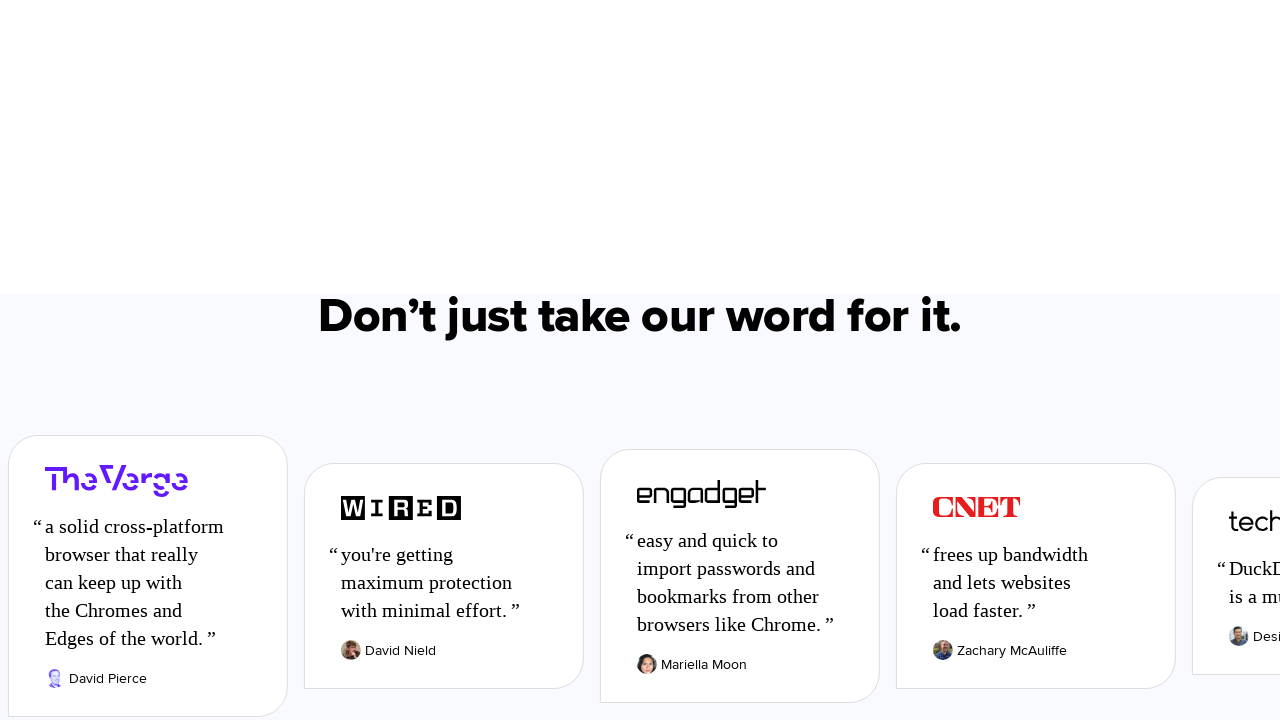

Waited 2 seconds between scrolls to simulate human behavior
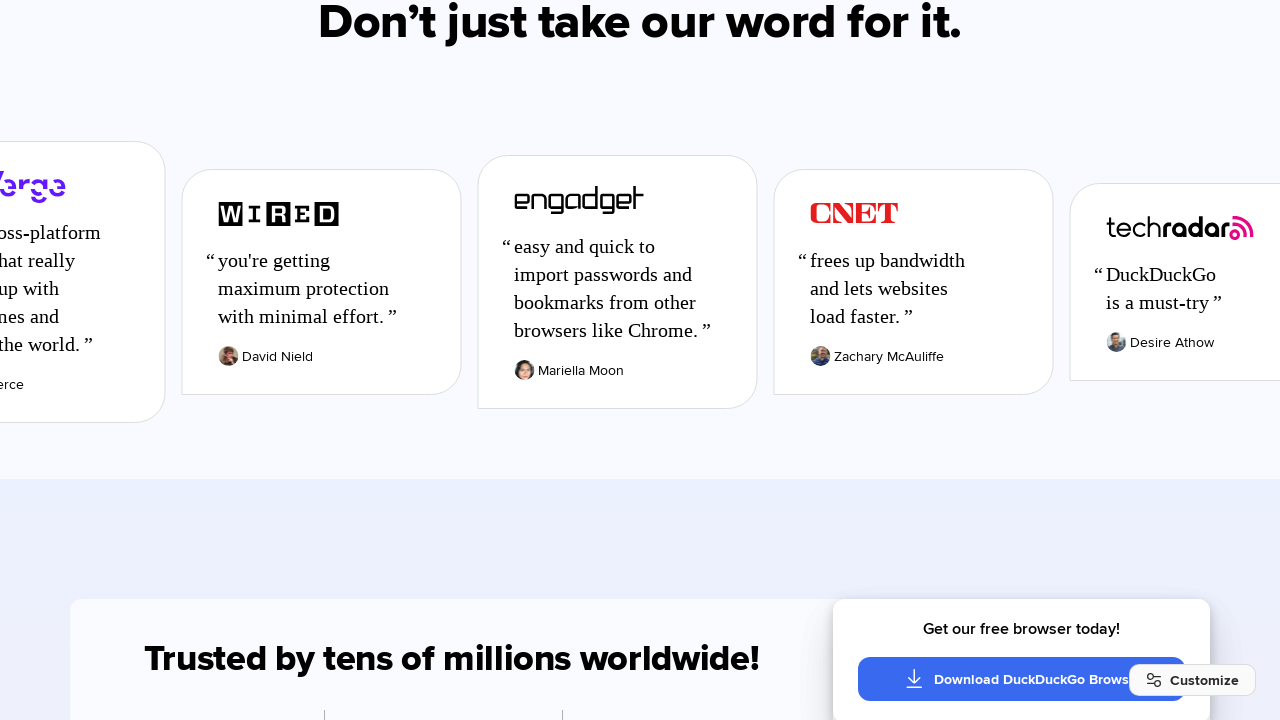

Scrolled down page (scroll 14 of 15) using Page Down
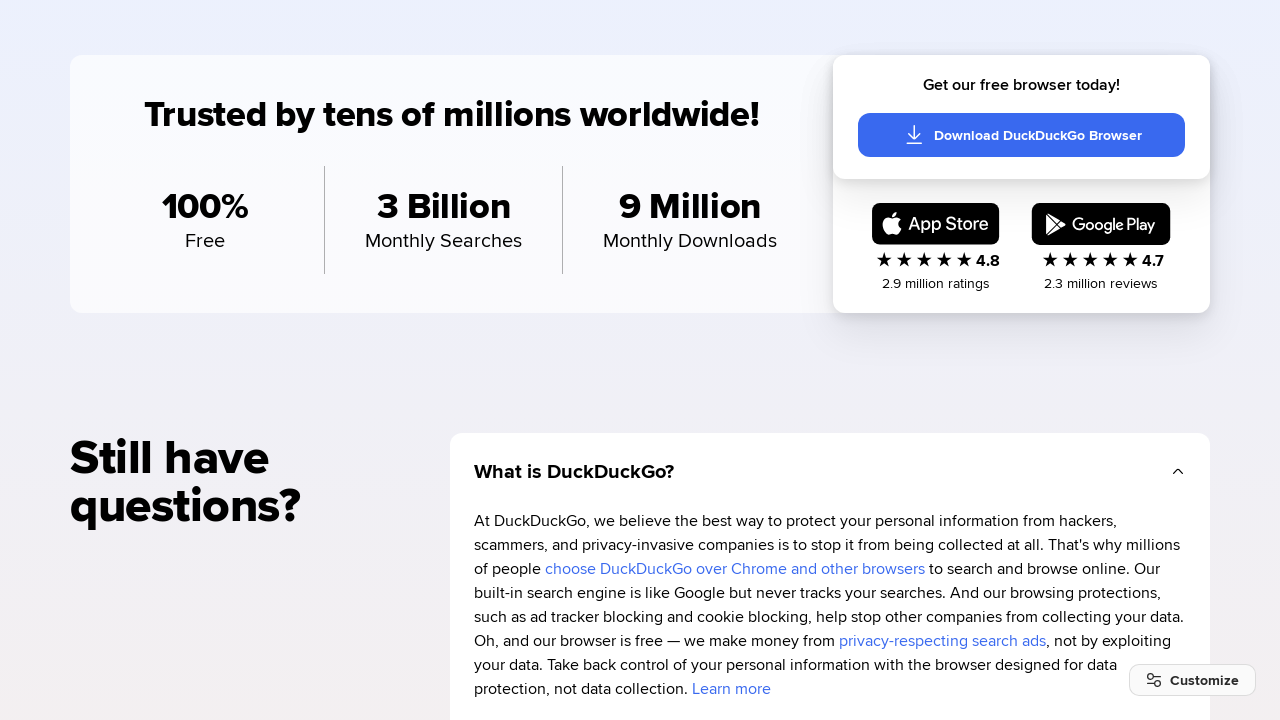

Waited 2 seconds between scrolls to simulate human behavior
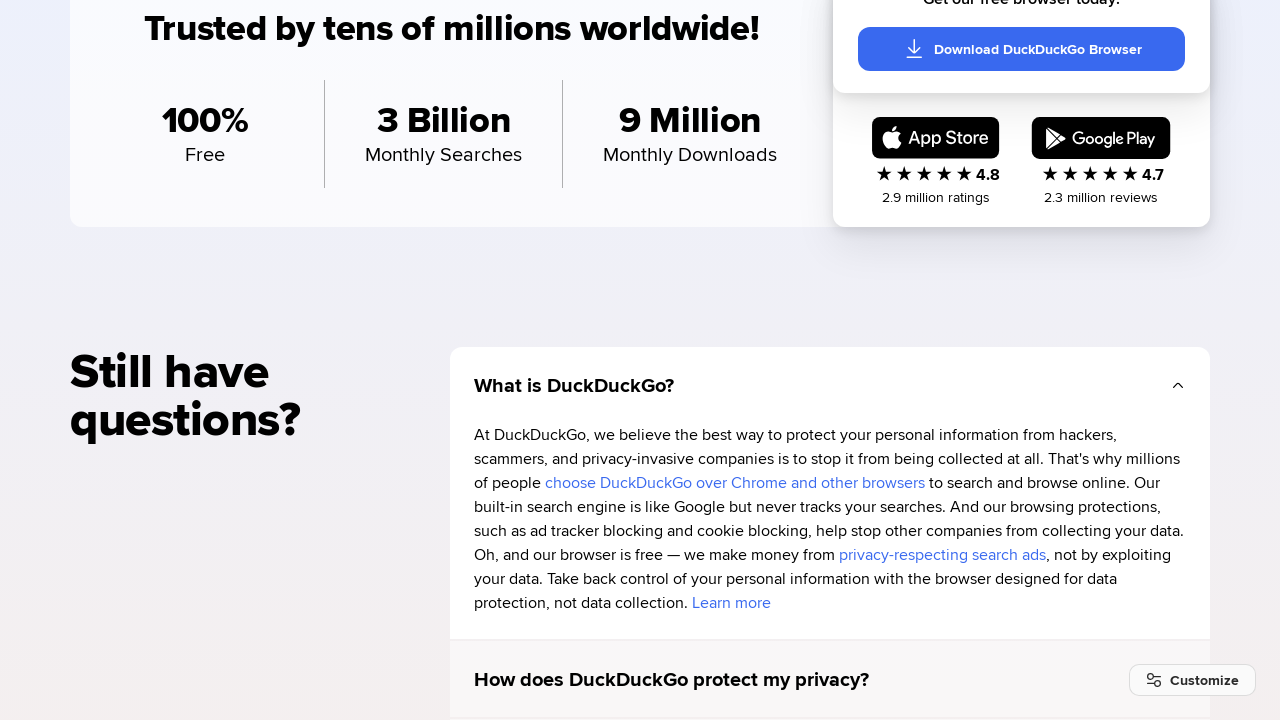

Scrolled down page (scroll 15 of 15) using Page Down
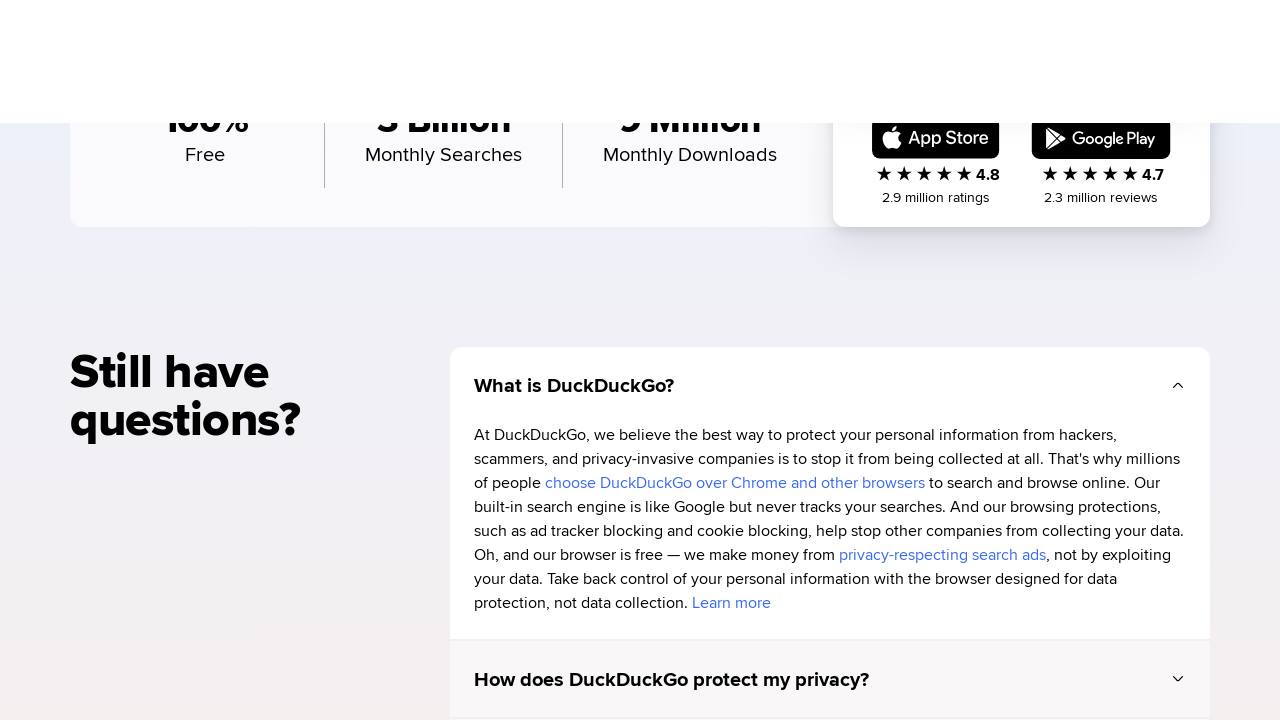

Waited 2 seconds between scrolls to simulate human behavior
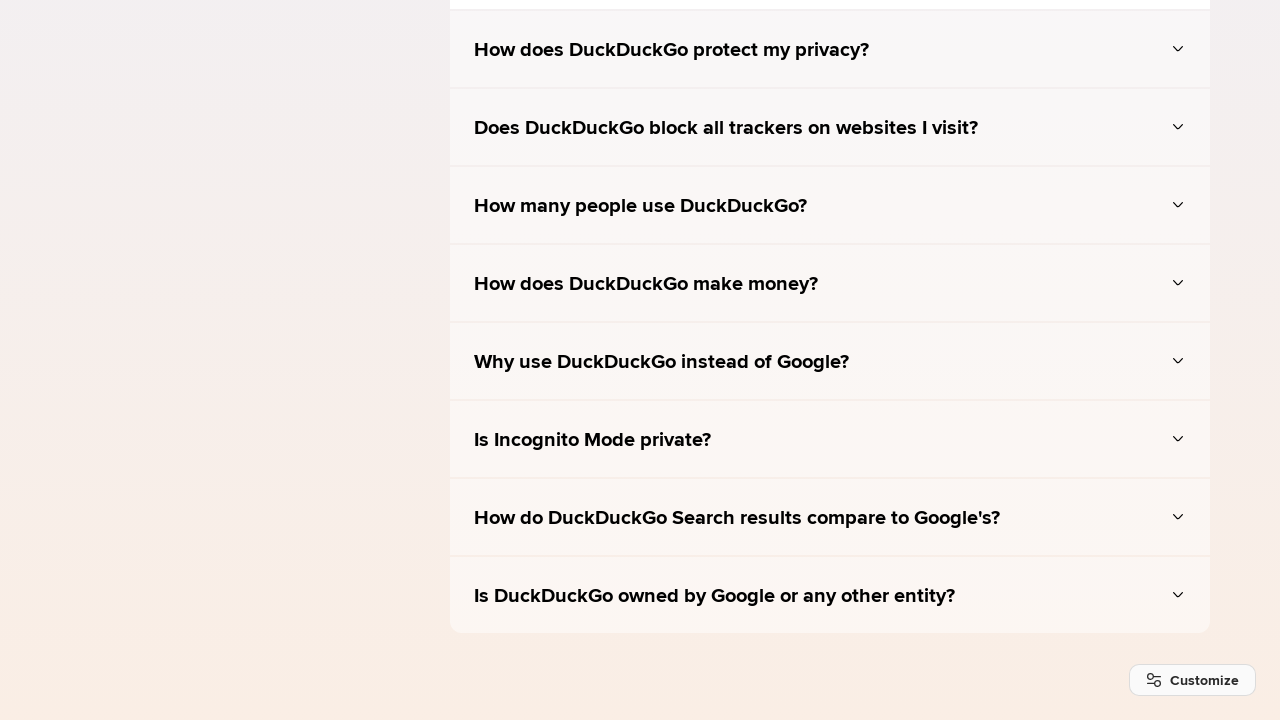

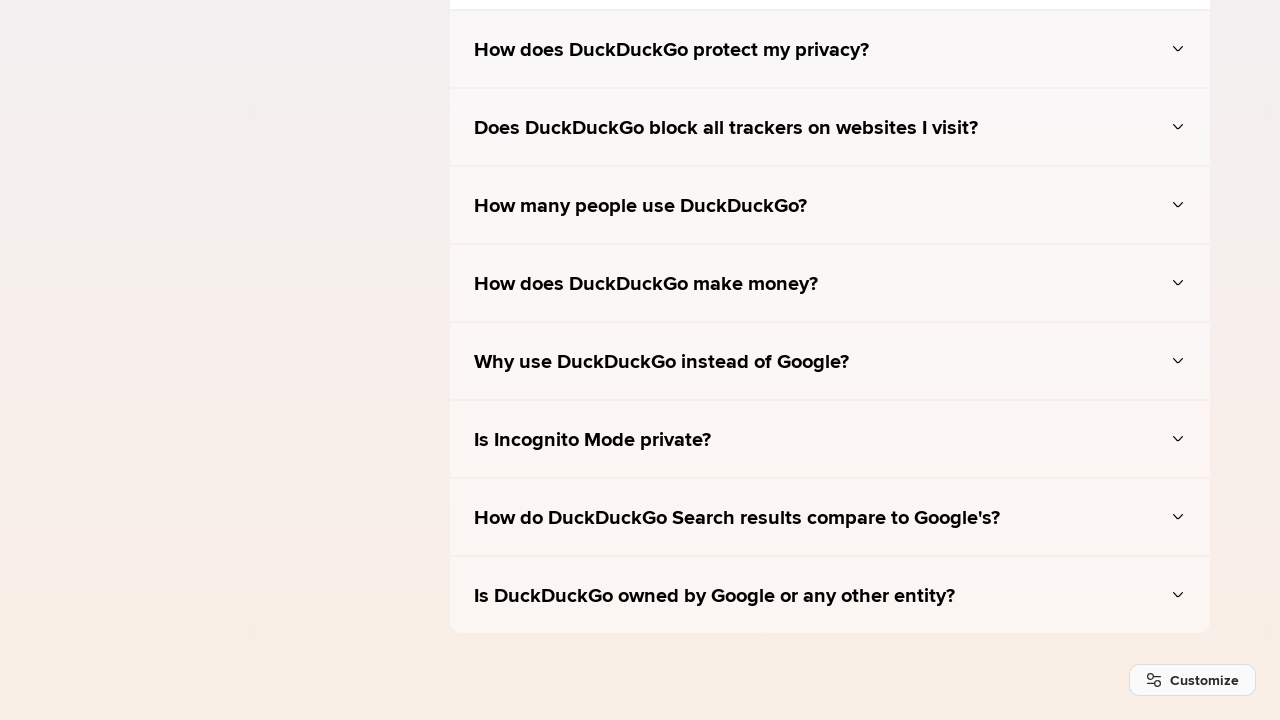